Tests marking all items as completed using the toggle-all checkbox

Starting URL: https://demo.playwright.dev/todomvc

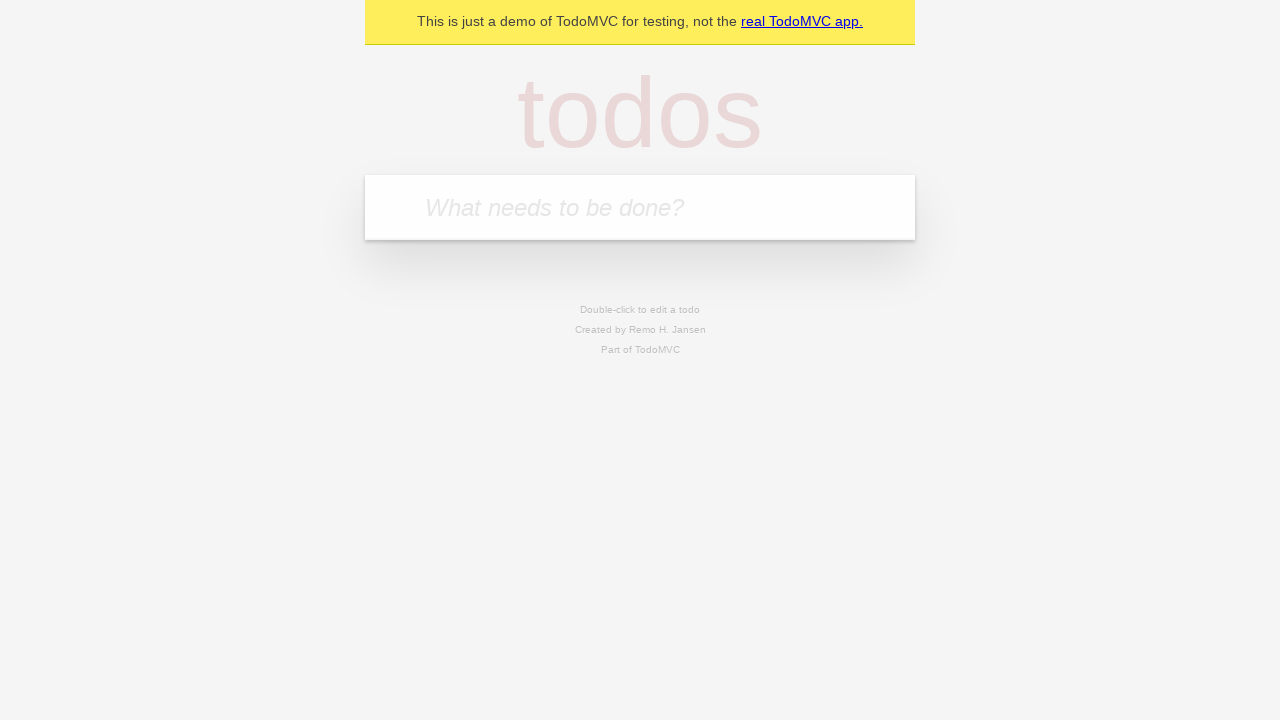

Filled new todo input with 'buy some cheese' on .new-todo
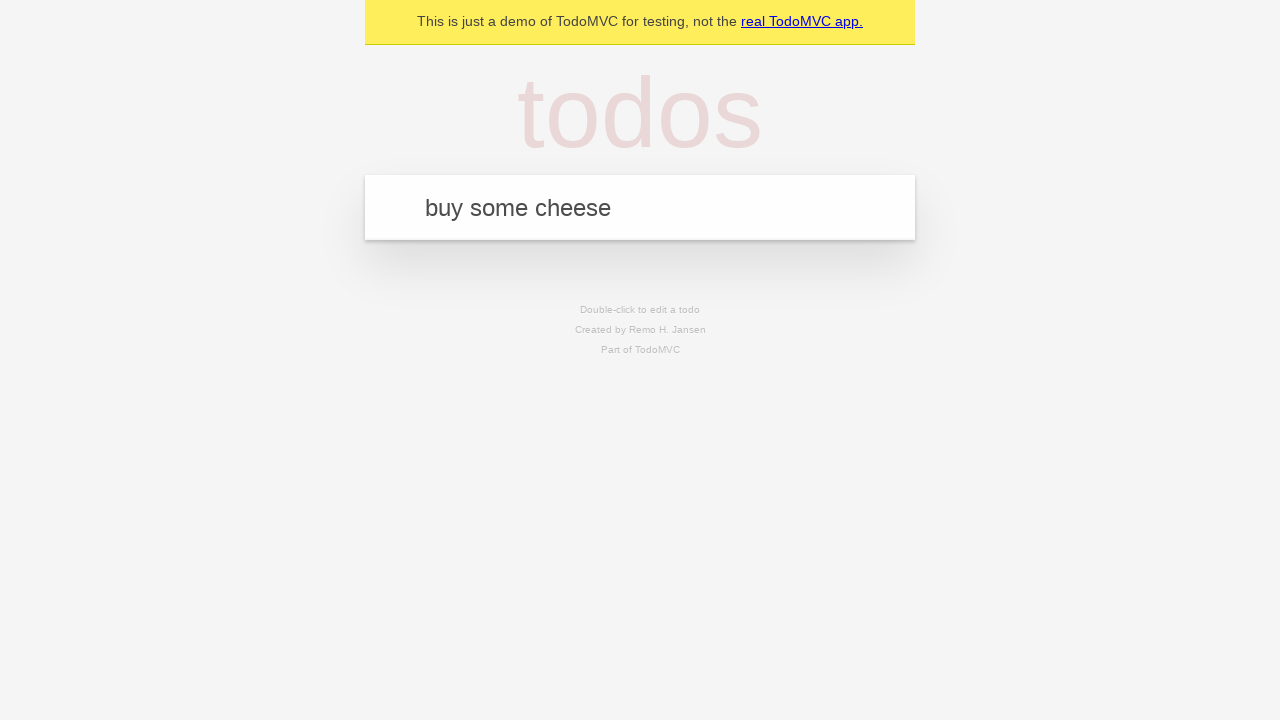

Pressed Enter to add first todo on .new-todo
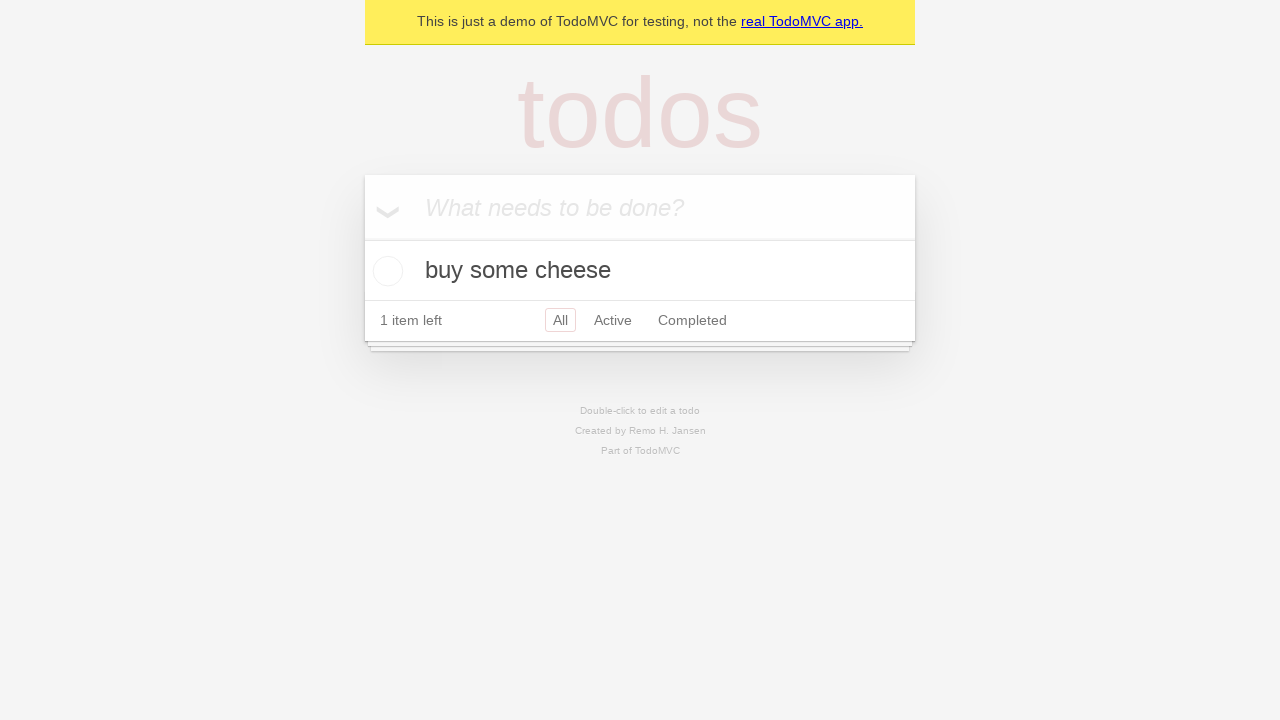

Filled new todo input with 'feed the cat' on .new-todo
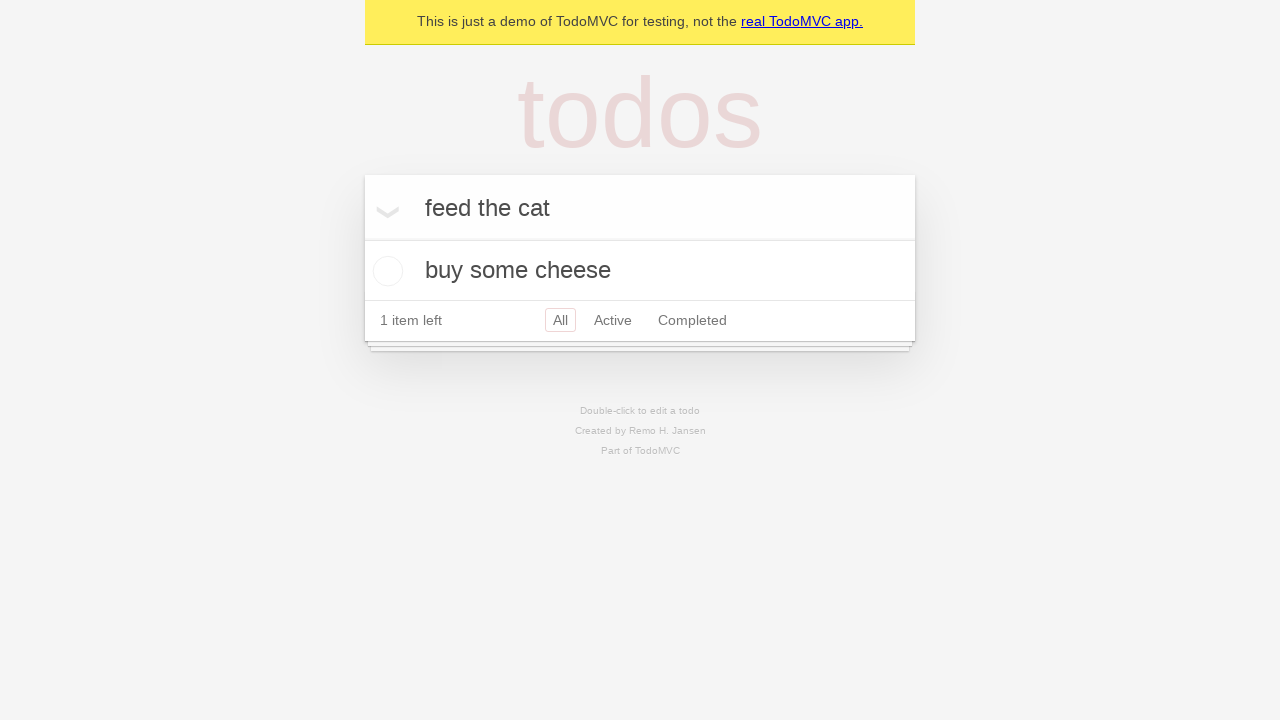

Pressed Enter to add second todo on .new-todo
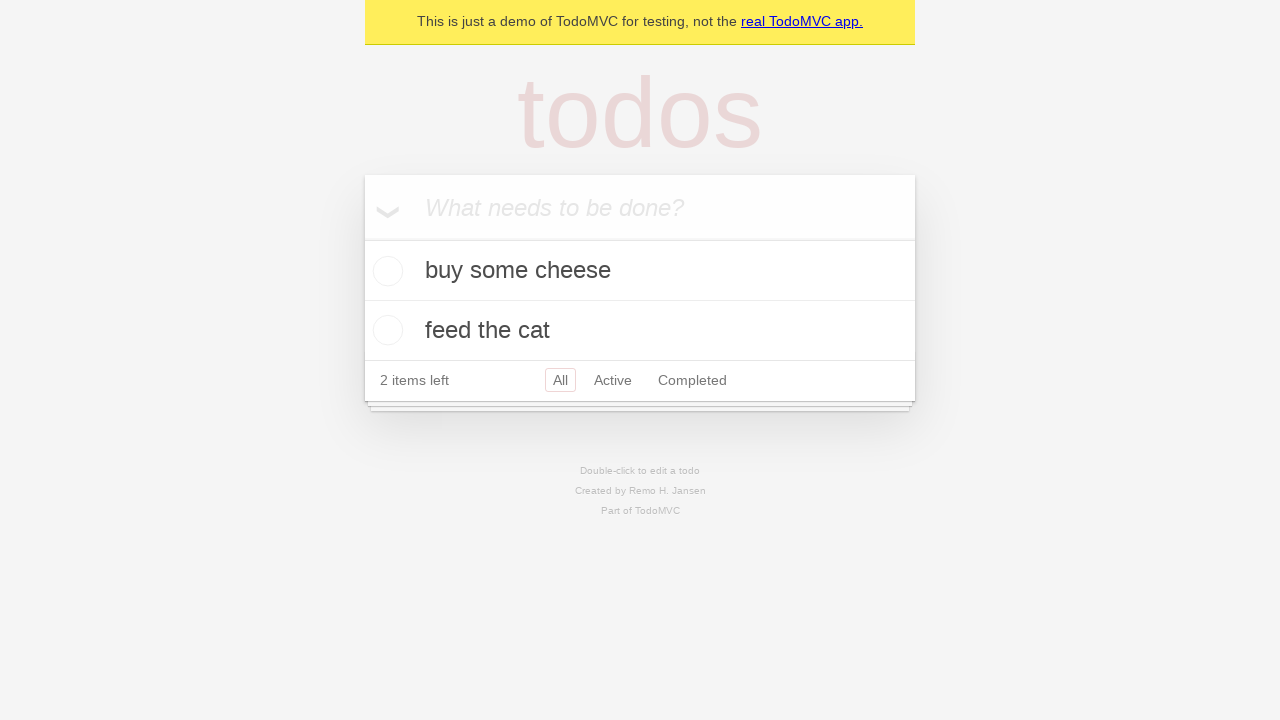

Filled new todo input with 'book a doctors appointment' on .new-todo
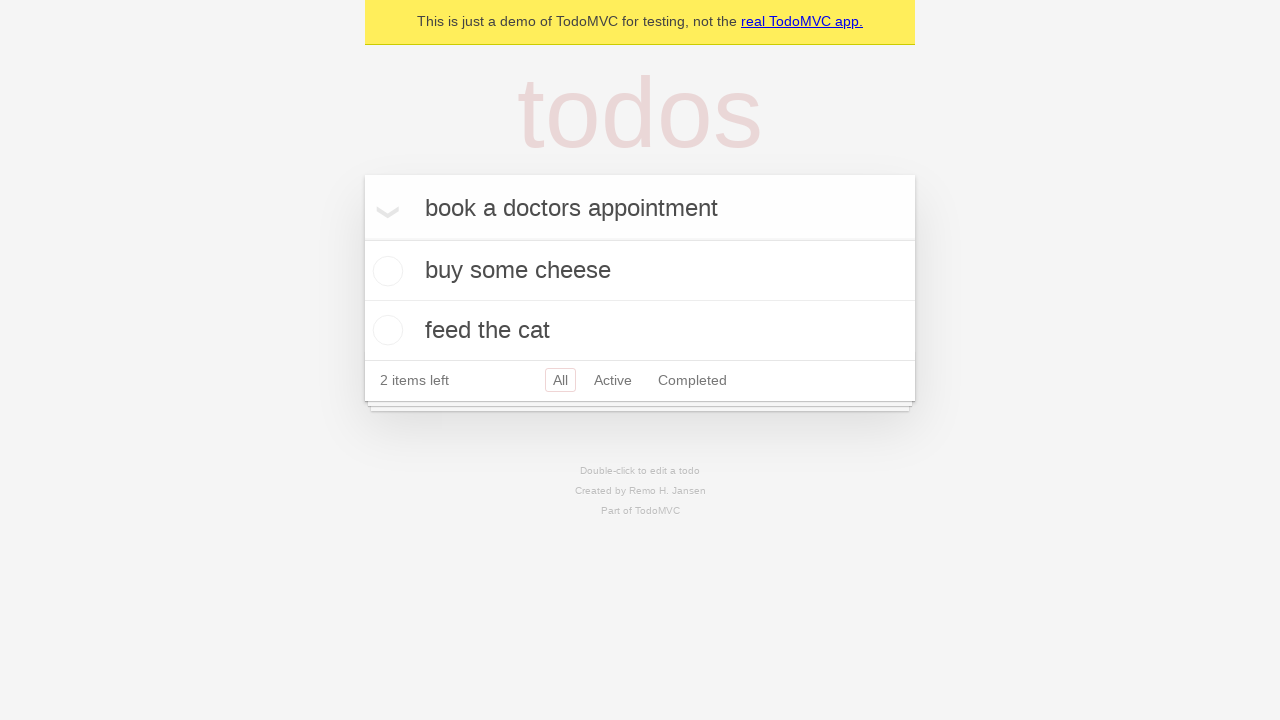

Pressed Enter to add third todo on .new-todo
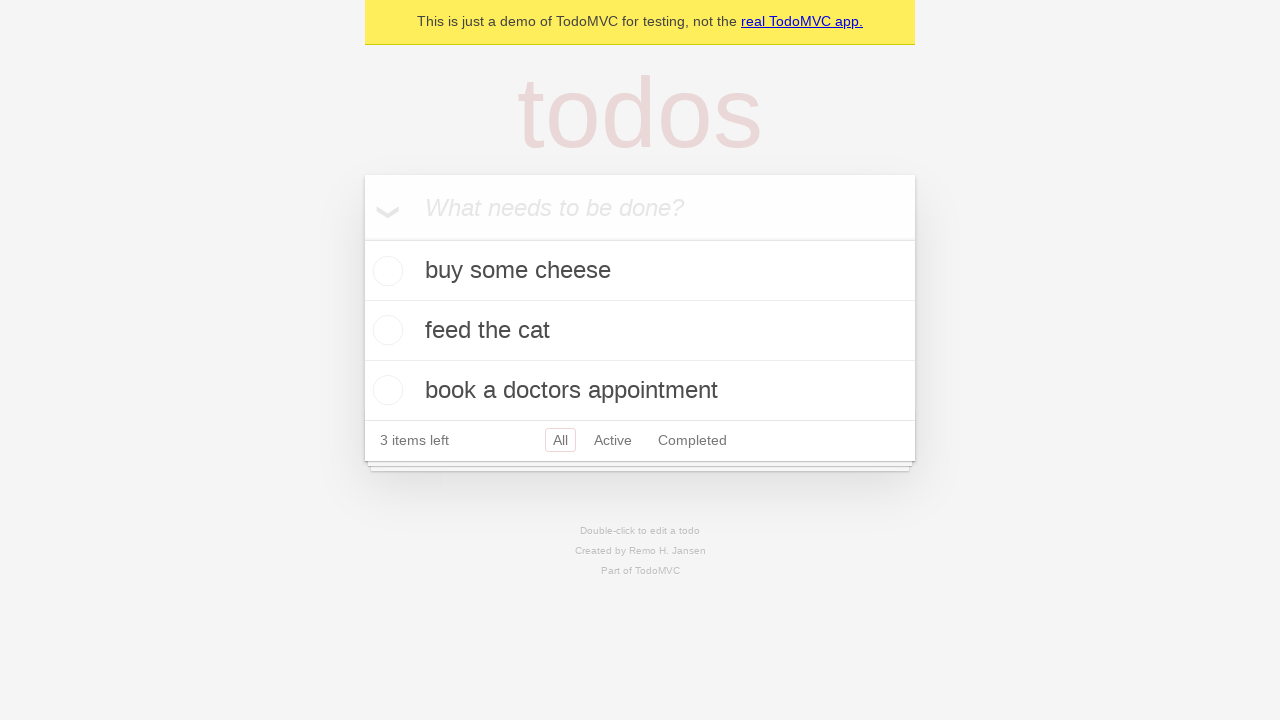

Checked the toggle-all checkbox to mark all items as completed at (362, 238) on .toggle-all
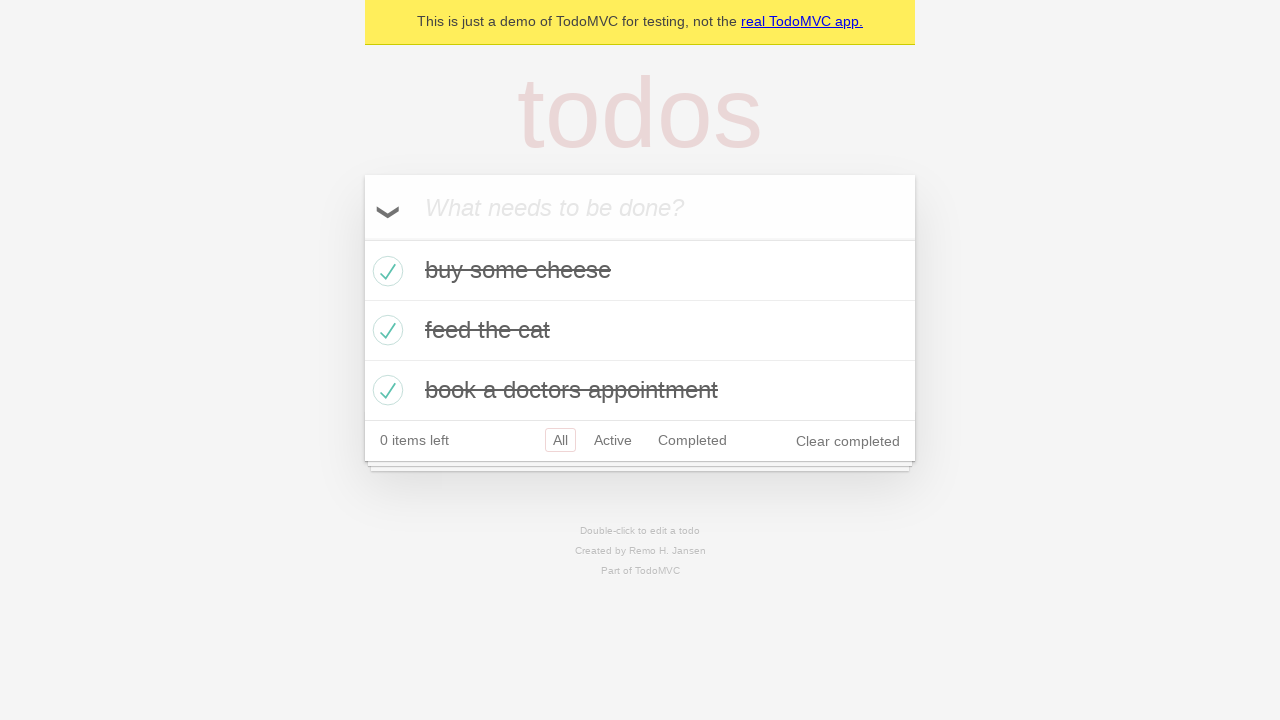

Waited for completed todo items to appear
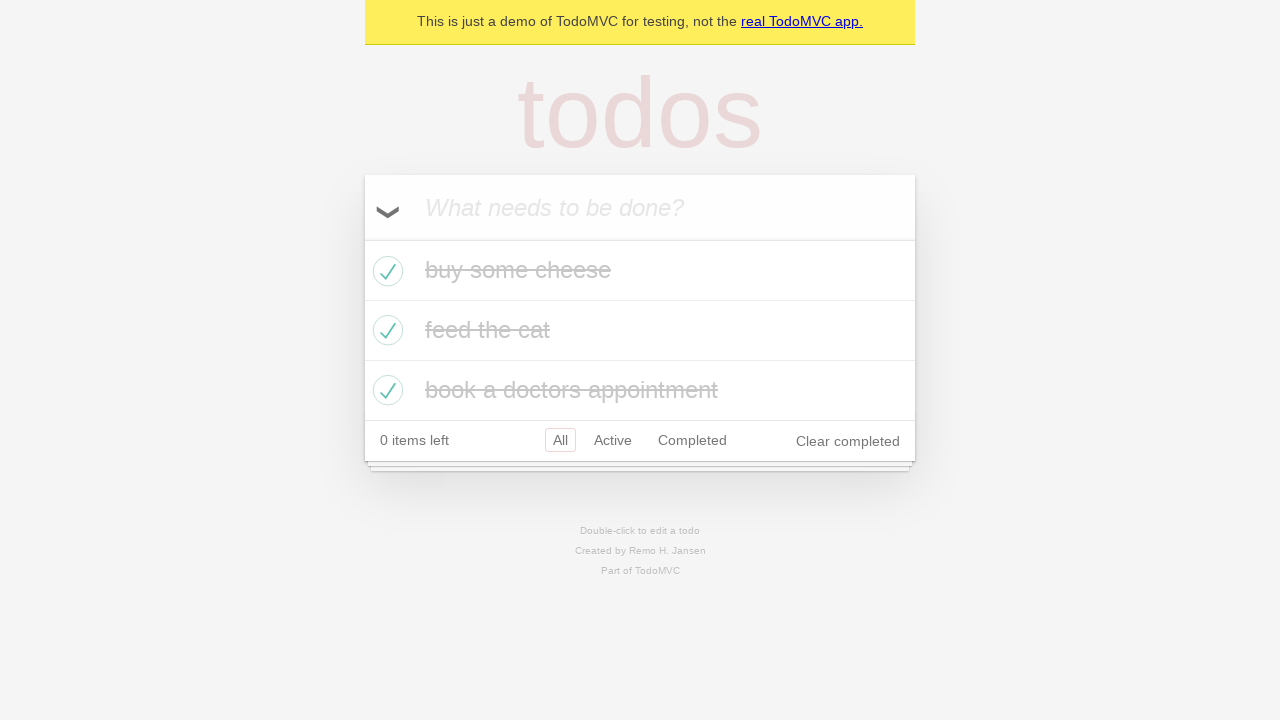

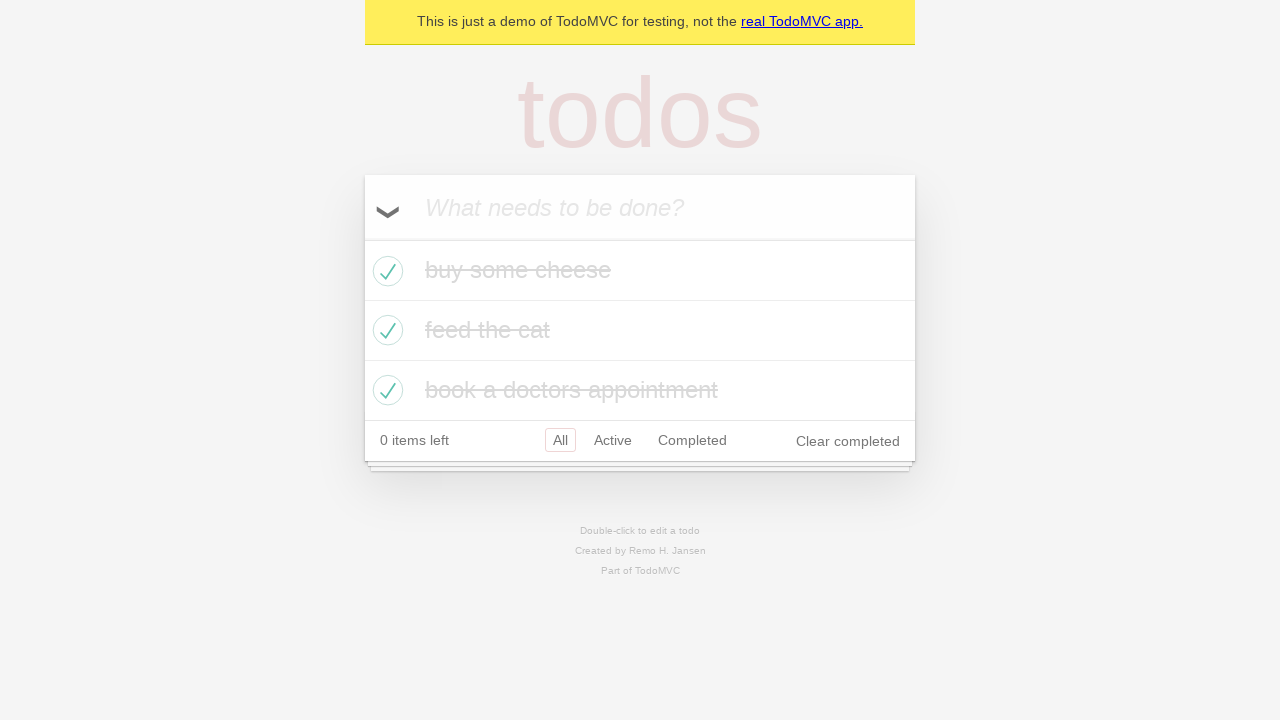